Basic smoke test that navigates to a demo store website, maximizes the window, and verifies the page loads by printing the title

Starting URL: http://demostore.supersqa.com/

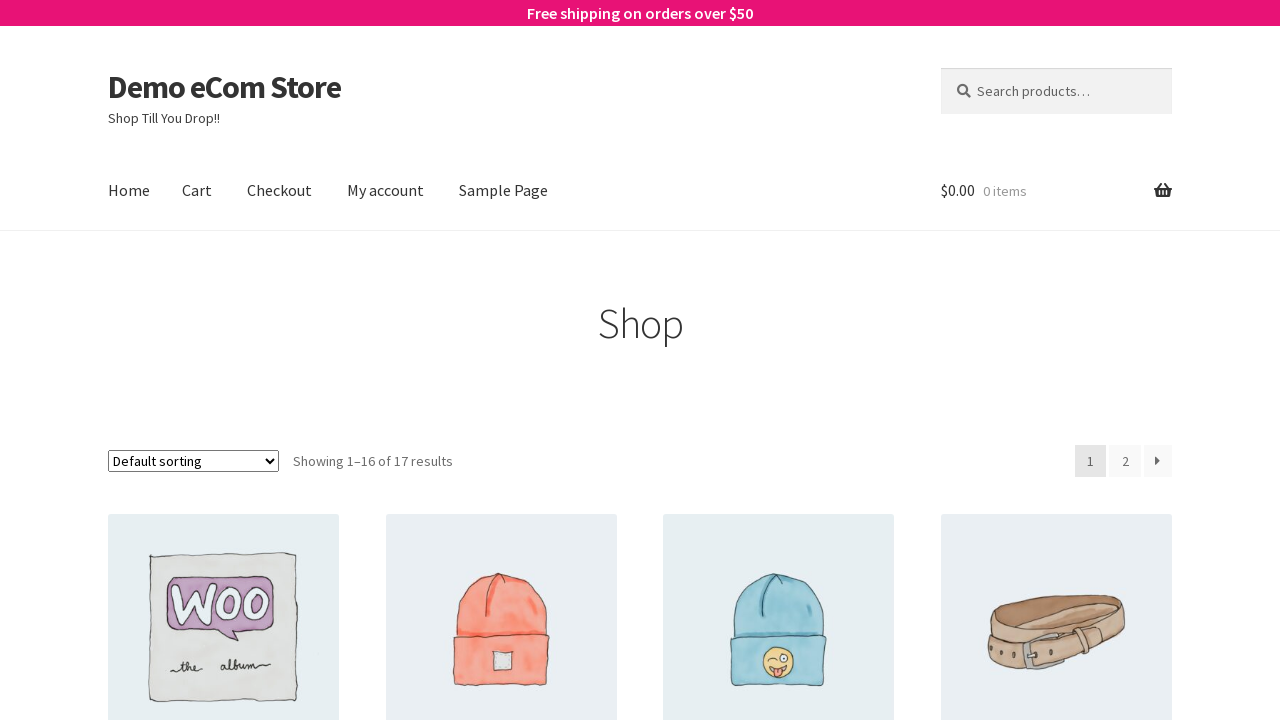

Navigated to demo store website at http://demostore.supersqa.com/
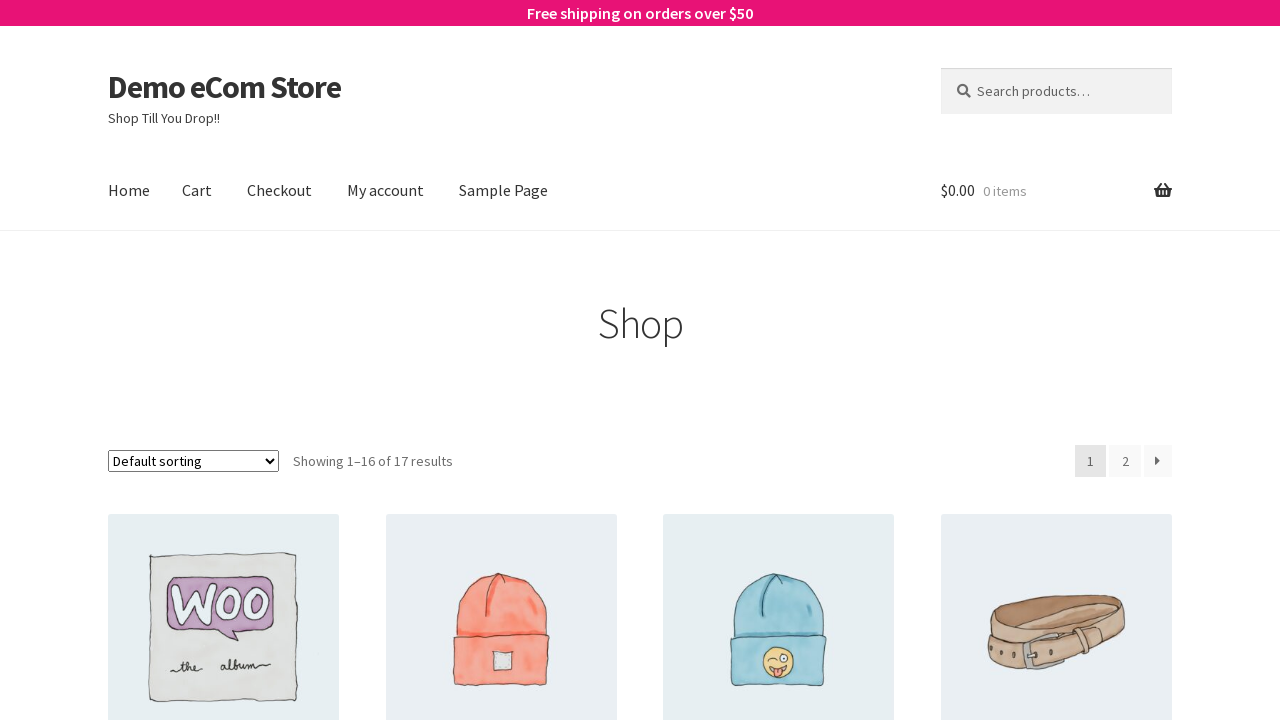

Set viewport size to 1920x1080 to maximize window
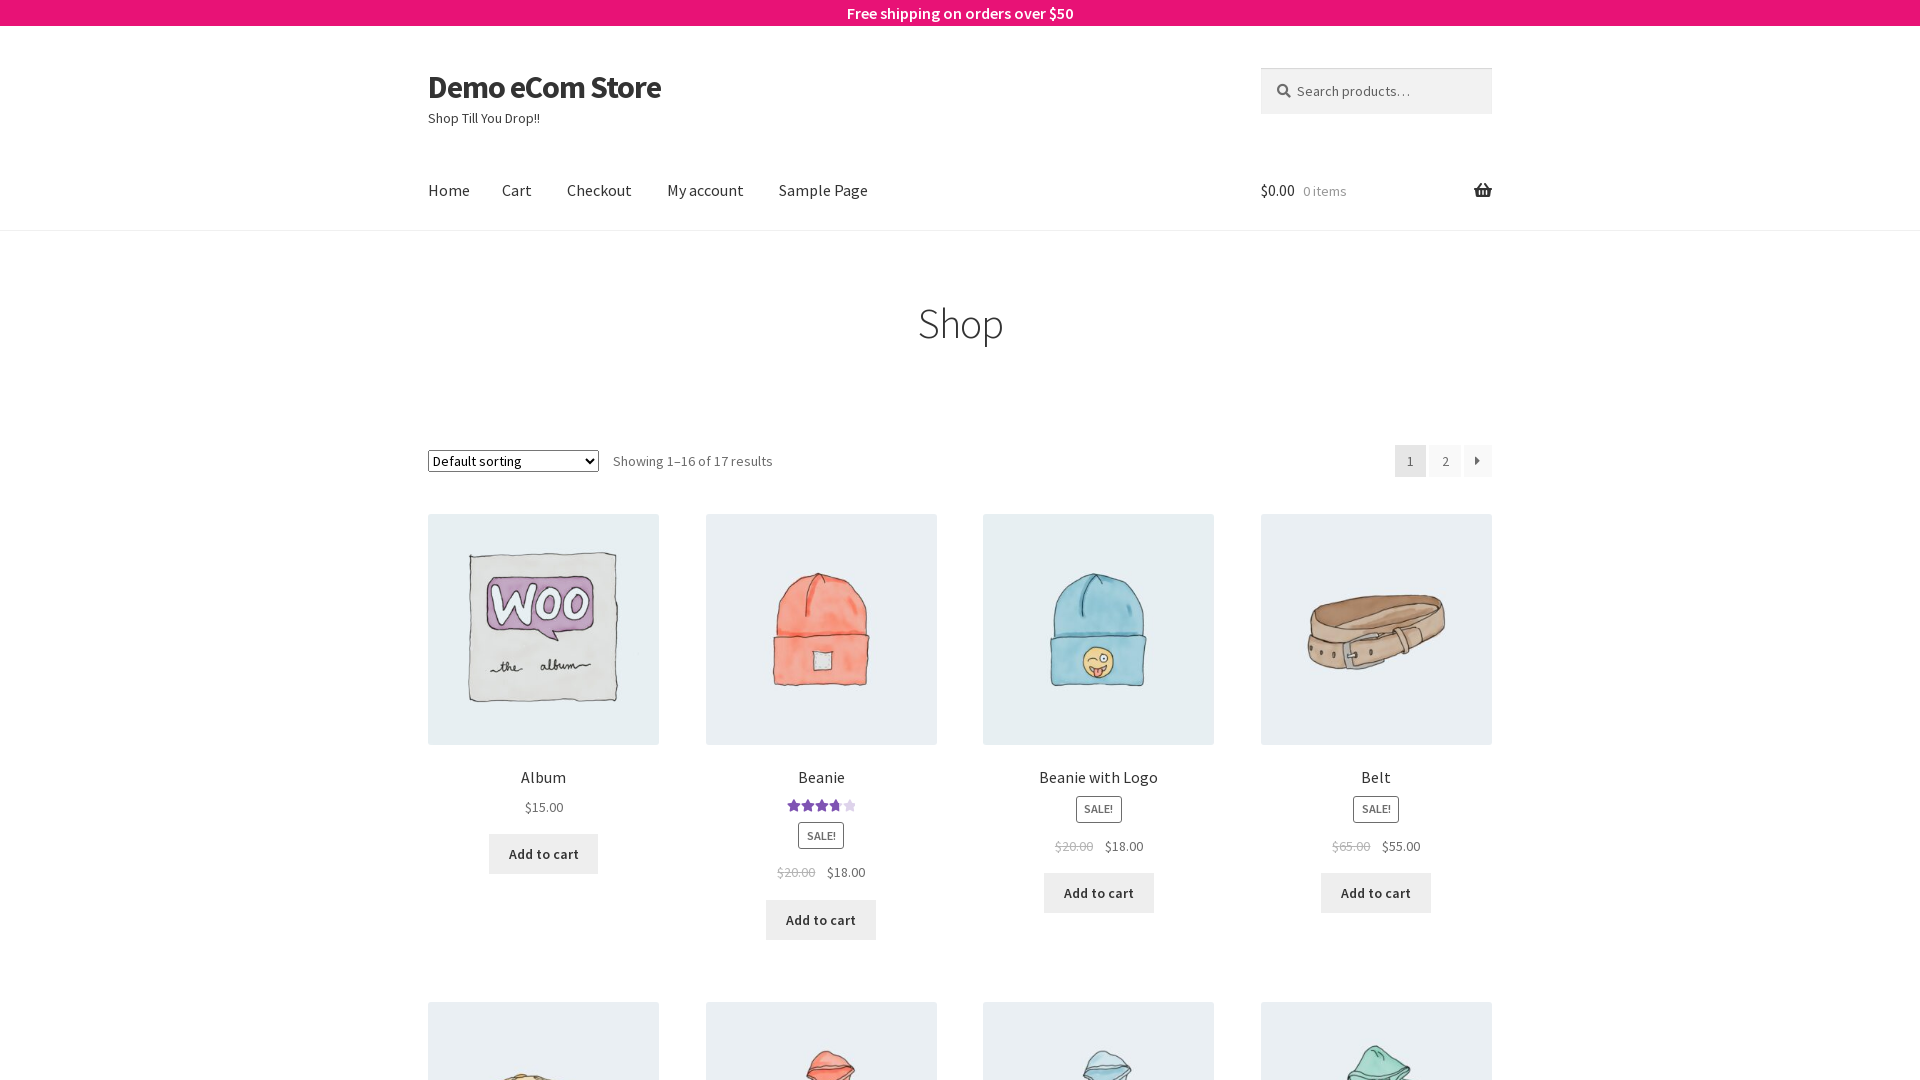

Page DOM content loaded
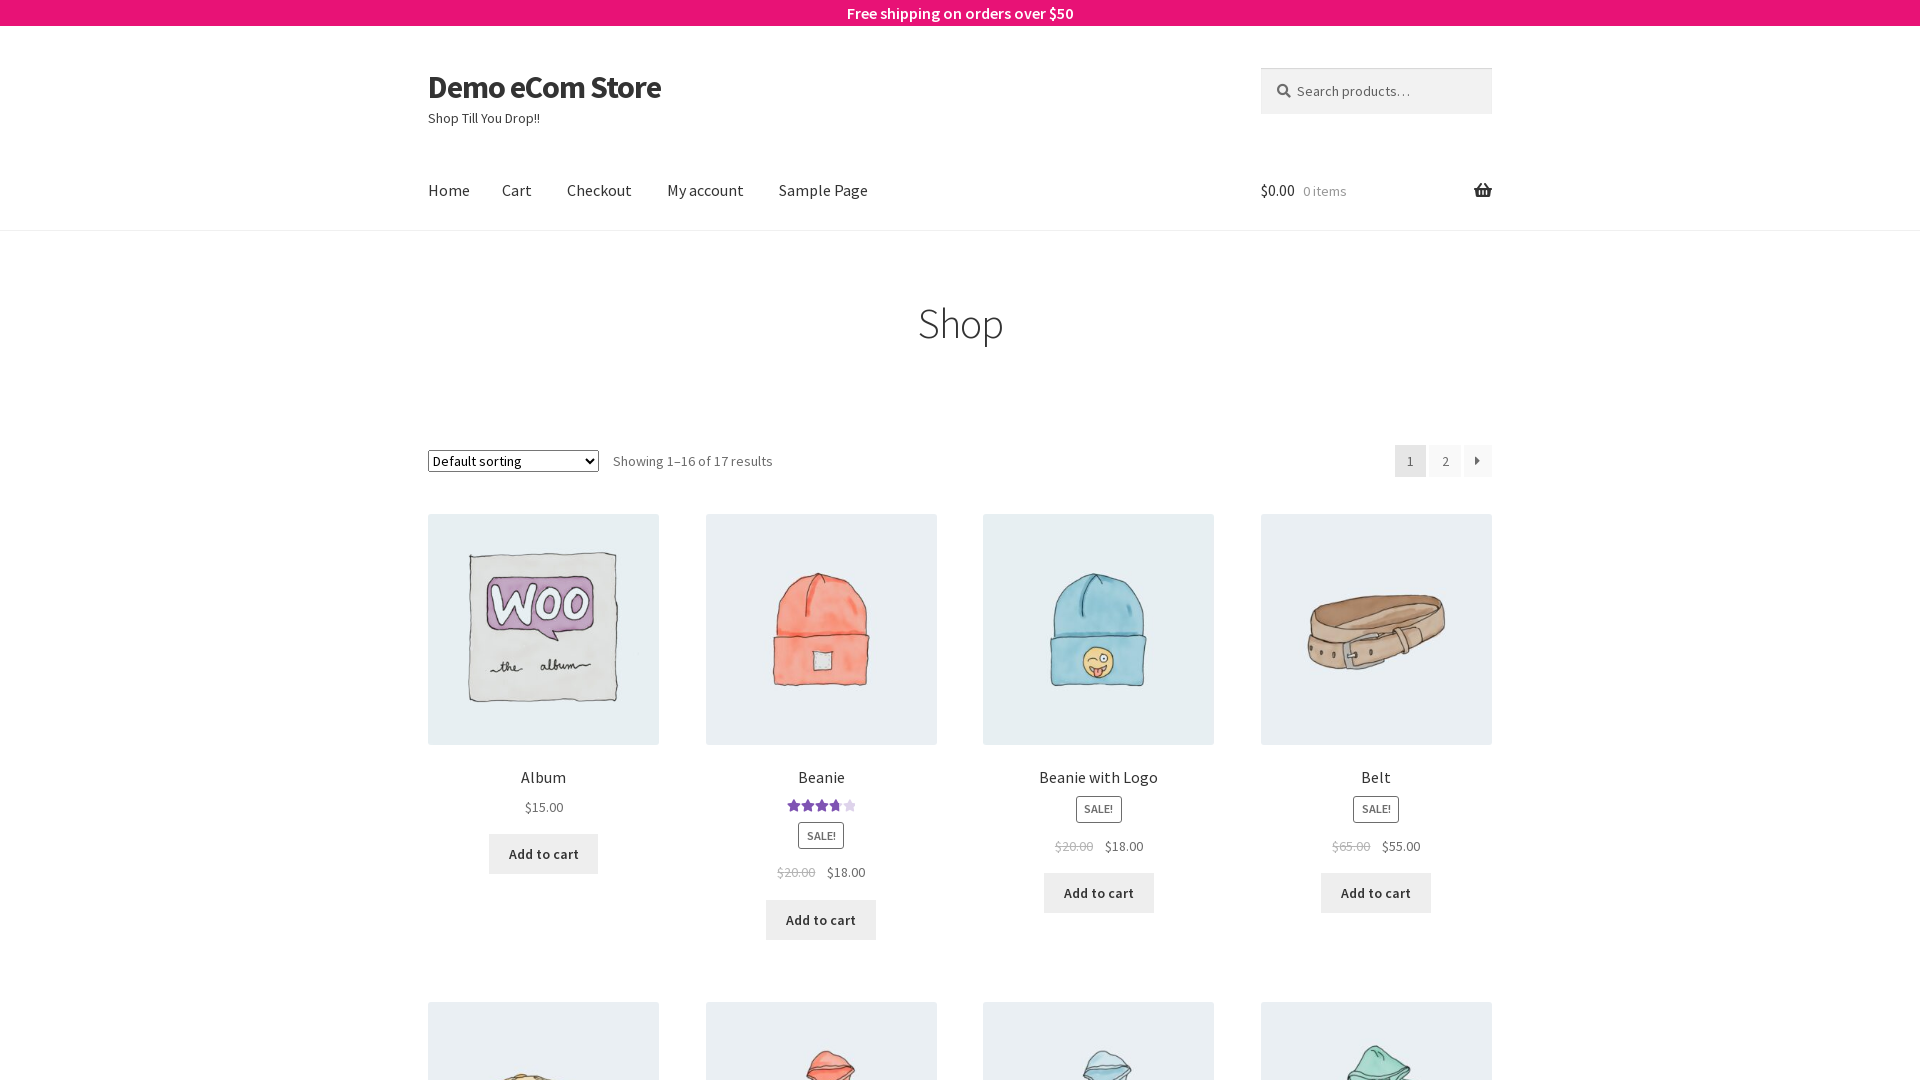

Retrieved page title: Demo eCom Store – Shop Till You Drop!!
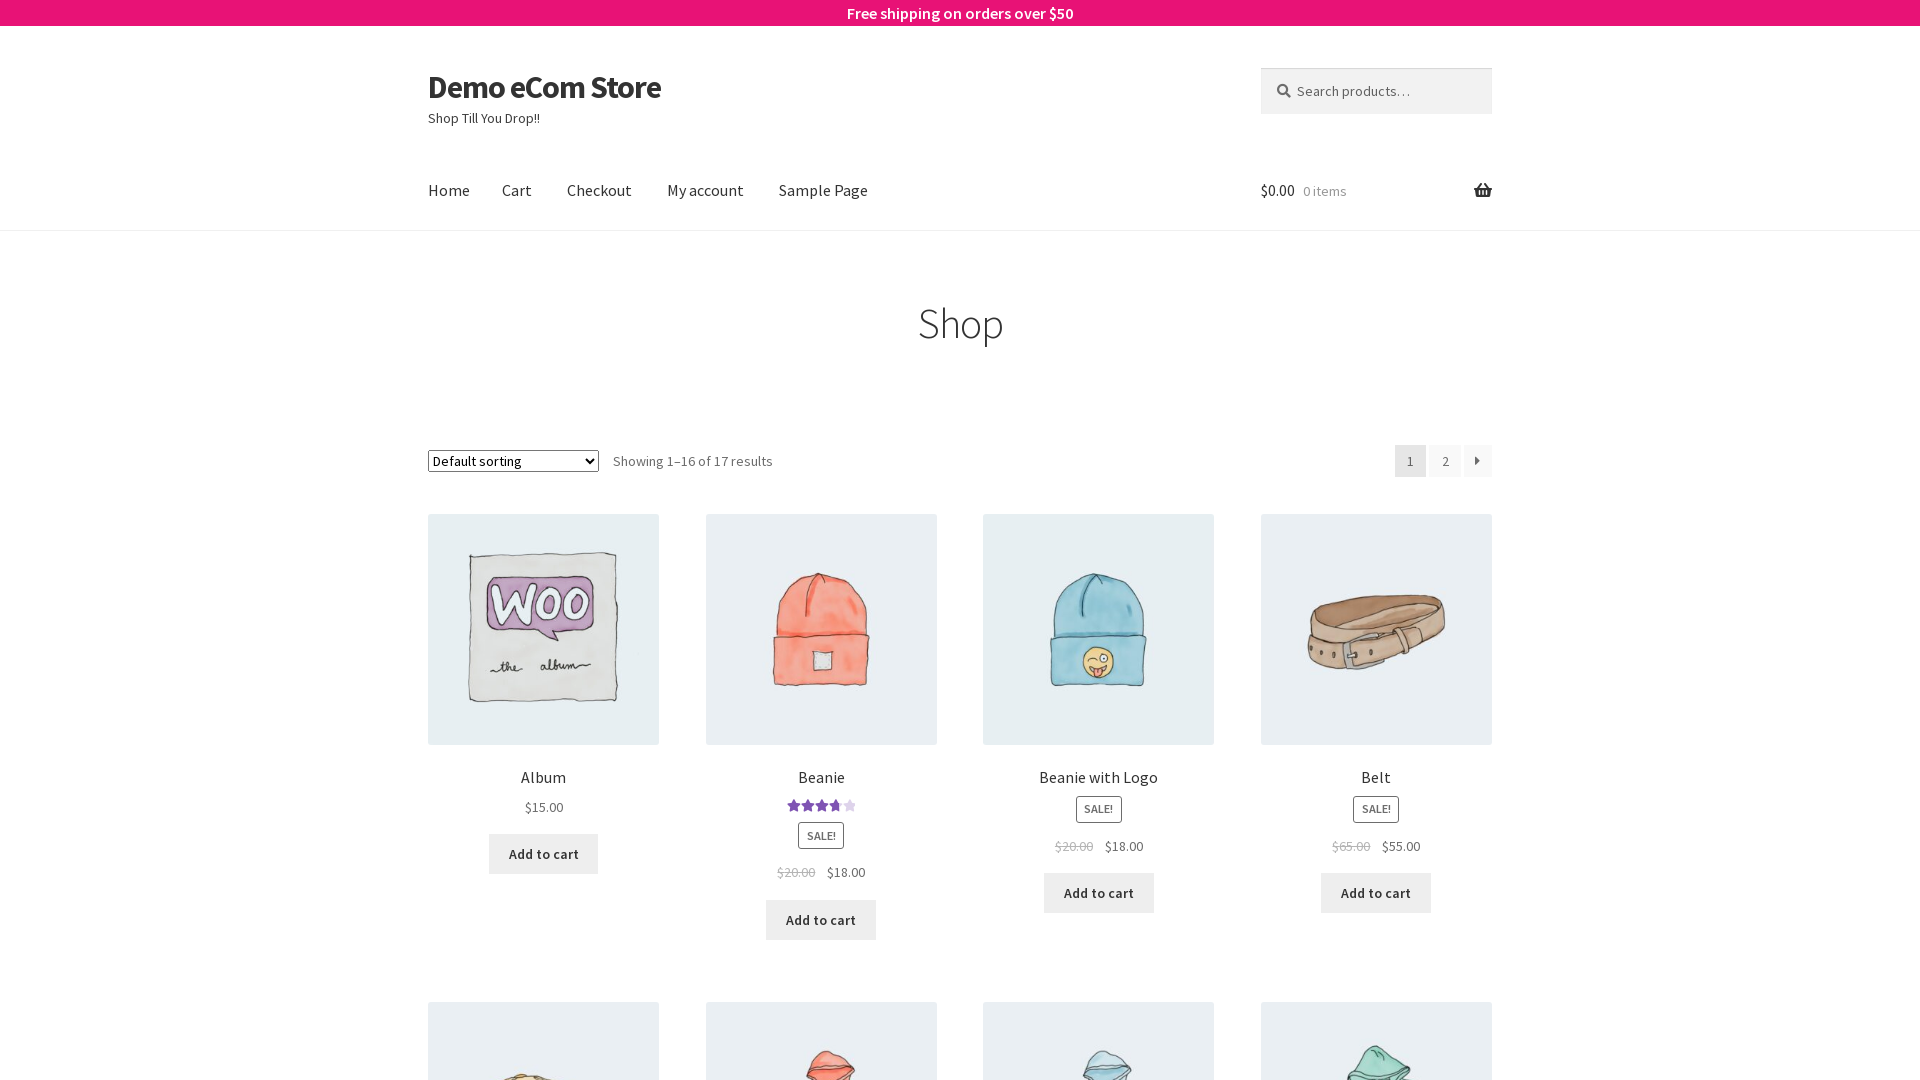

Printed page title to console
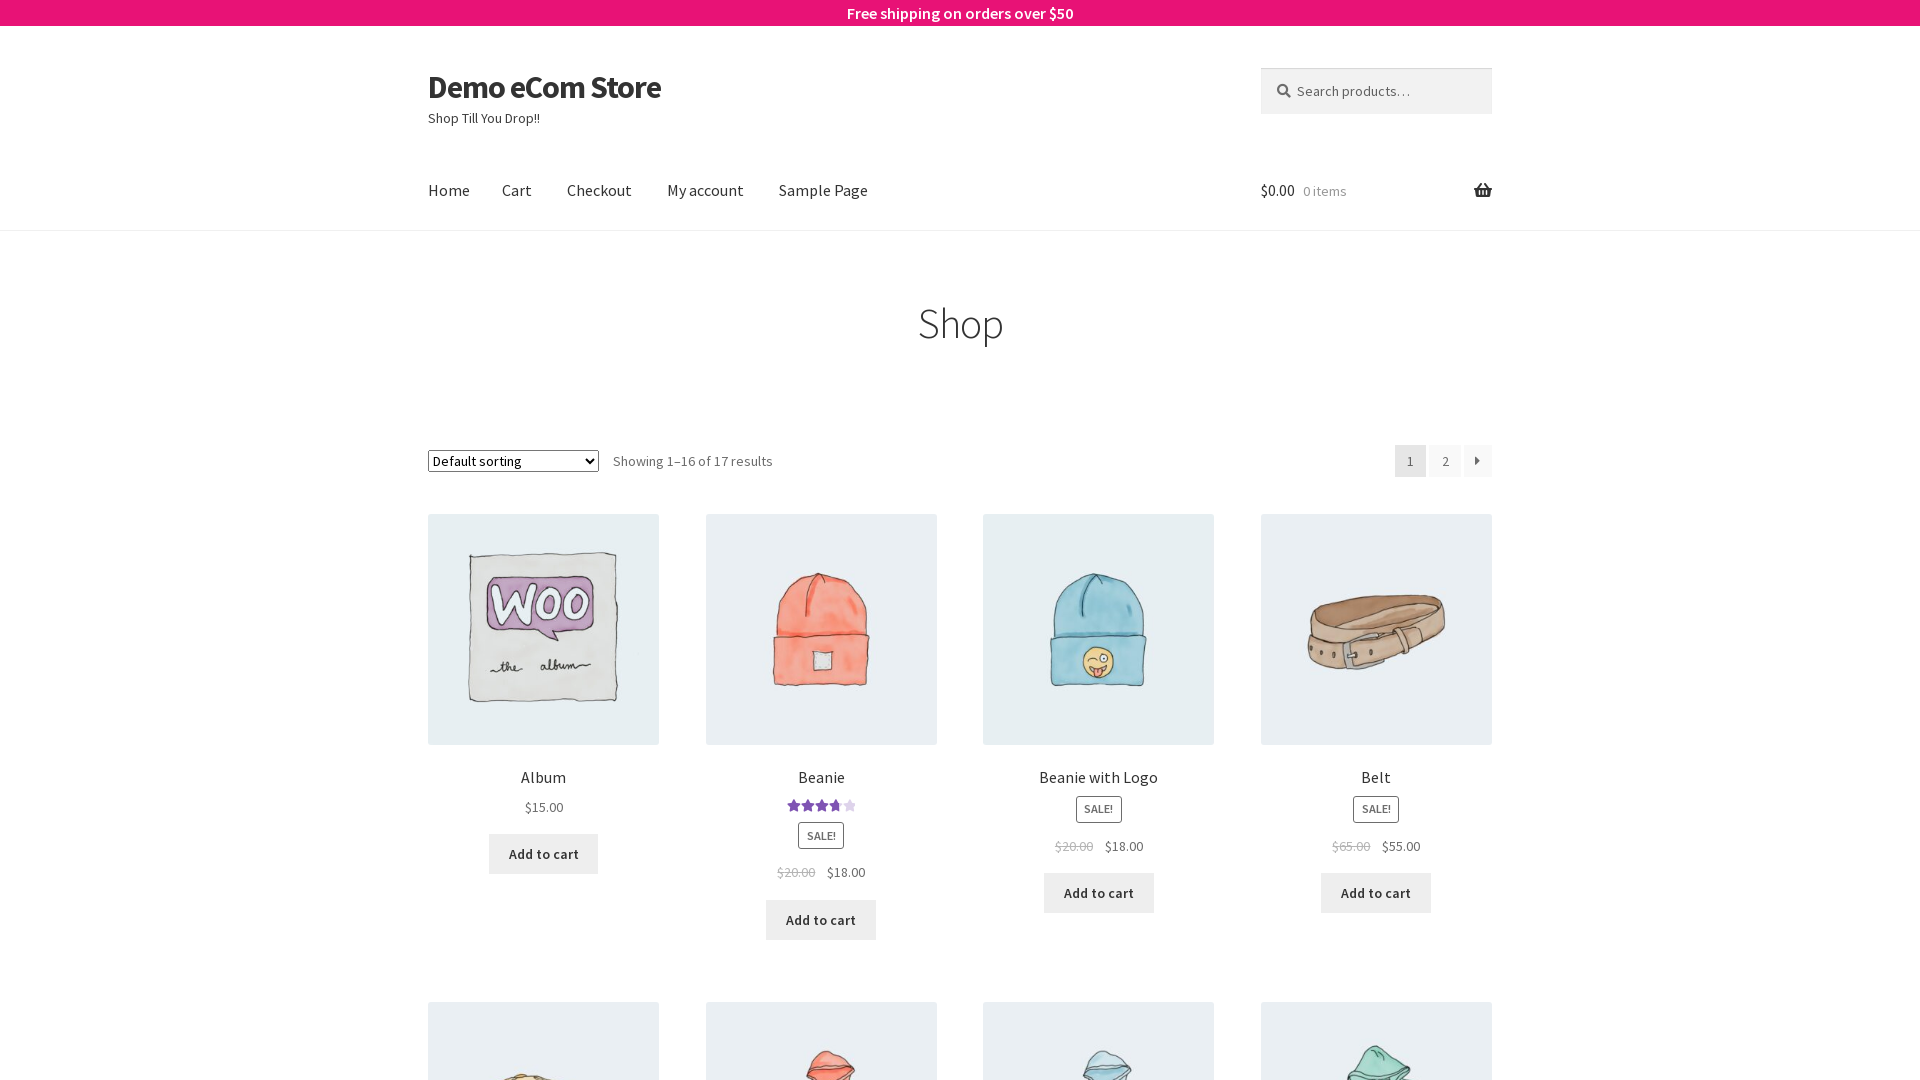

Smoke test completed successfully
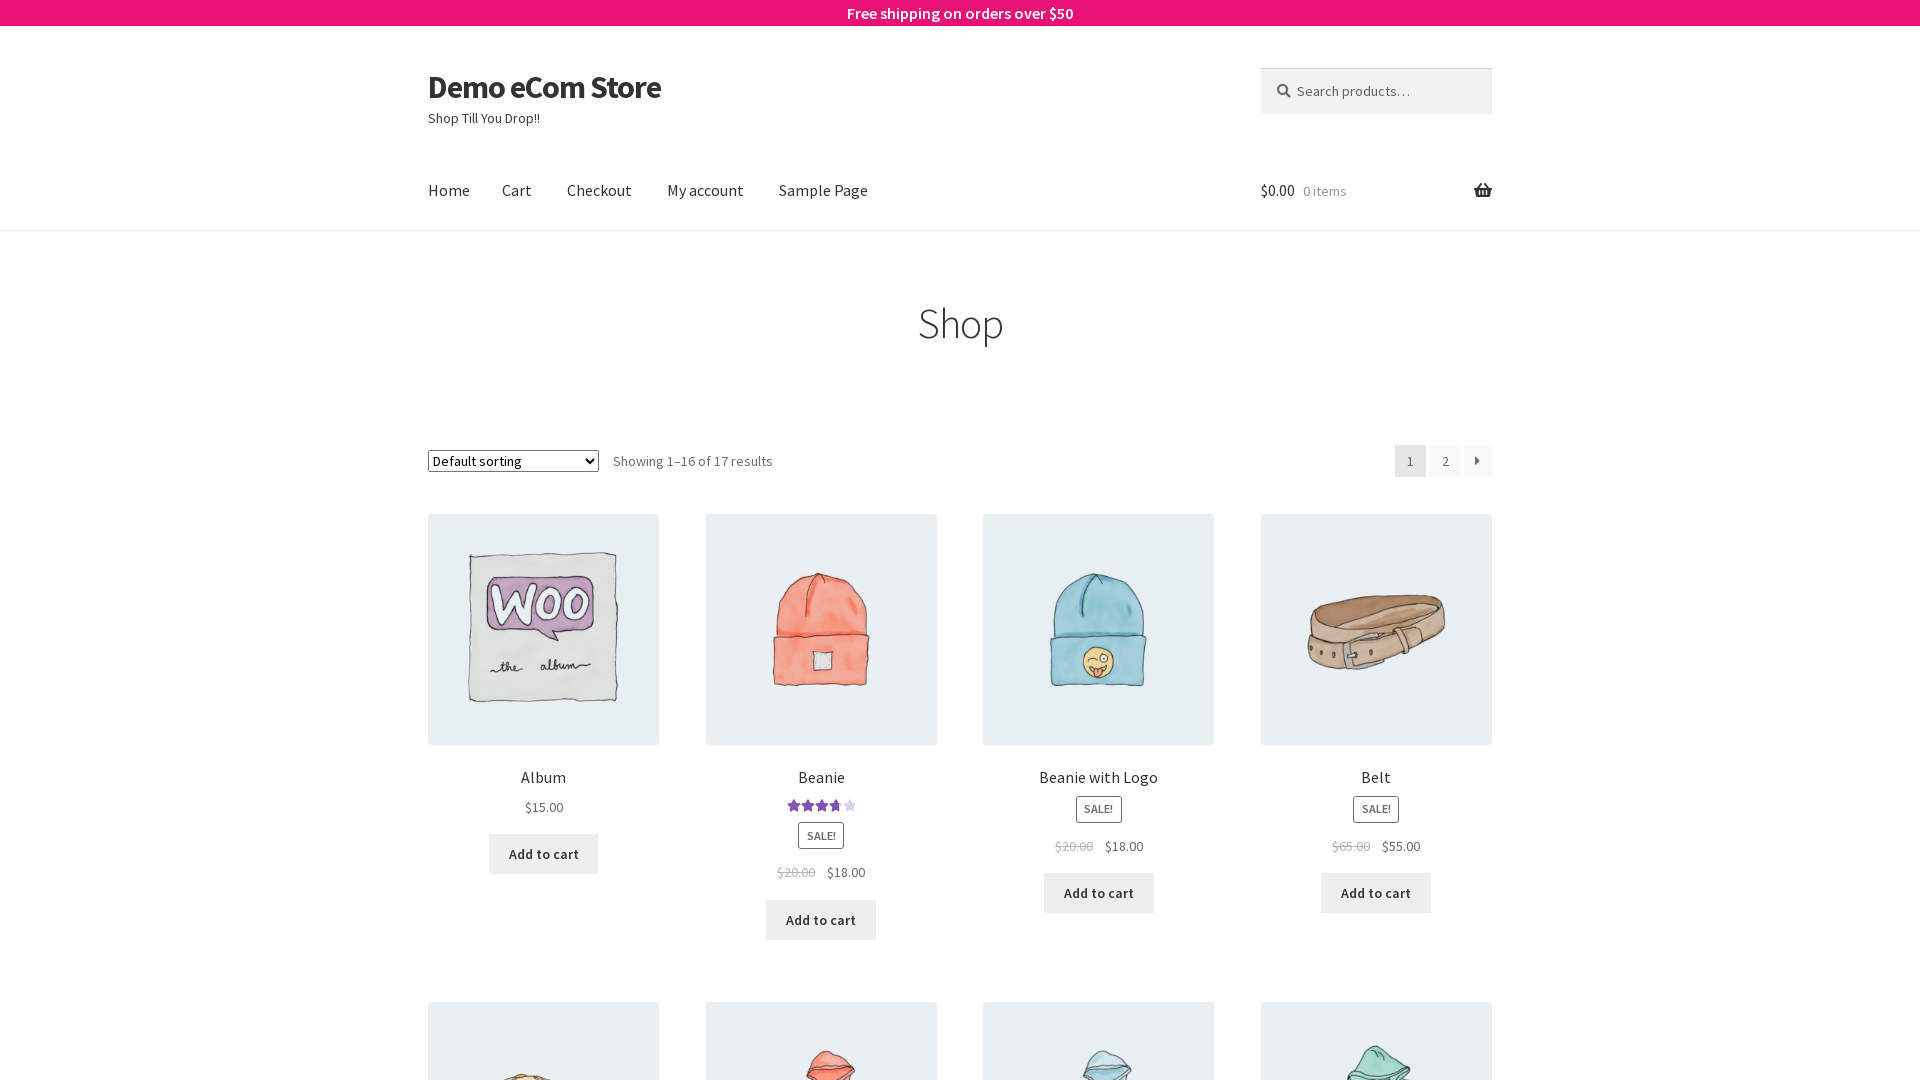

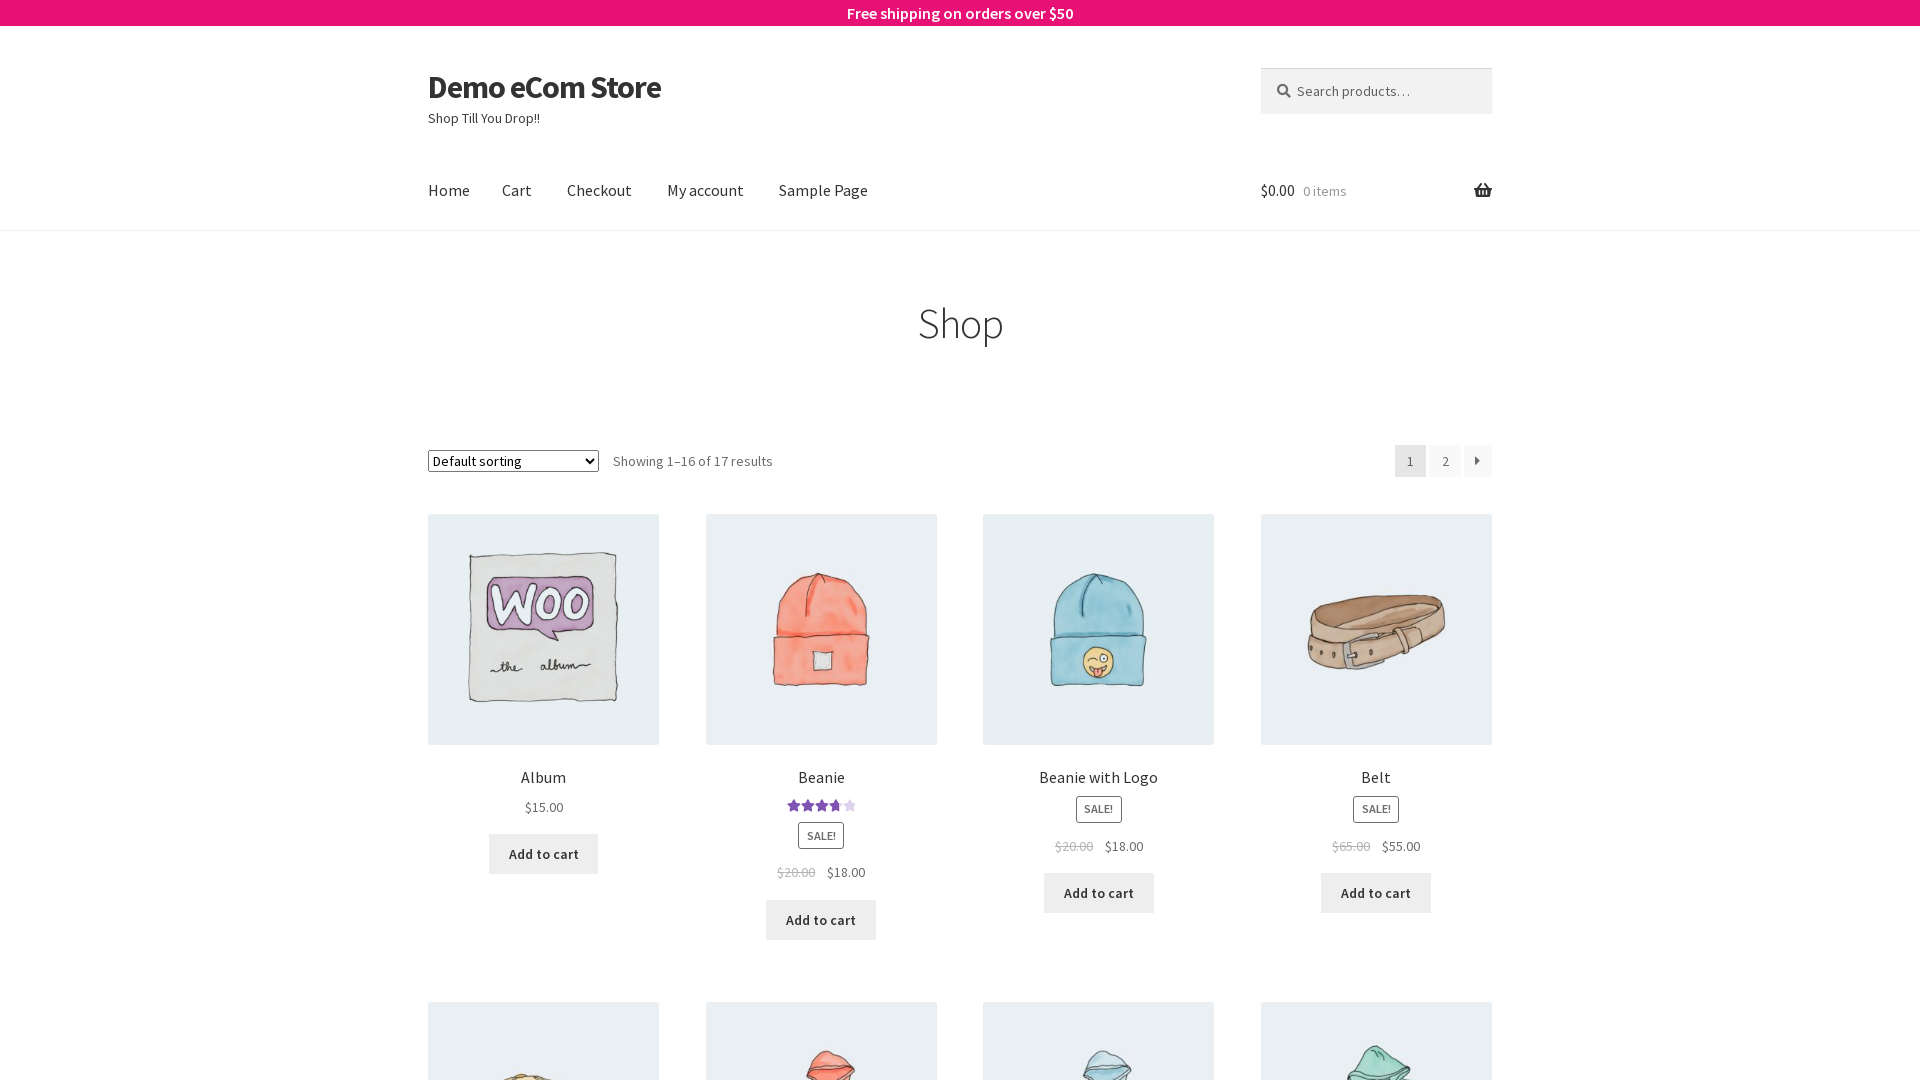